Tests XPath navigation on a Selenium practice website by clicking through navigation links, filling form fields with email and text, scrolling the page, and clicking buttons and checkboxes to practice various XPath axes and selectors.

Starting URL: http://www.hyrtutorials.com

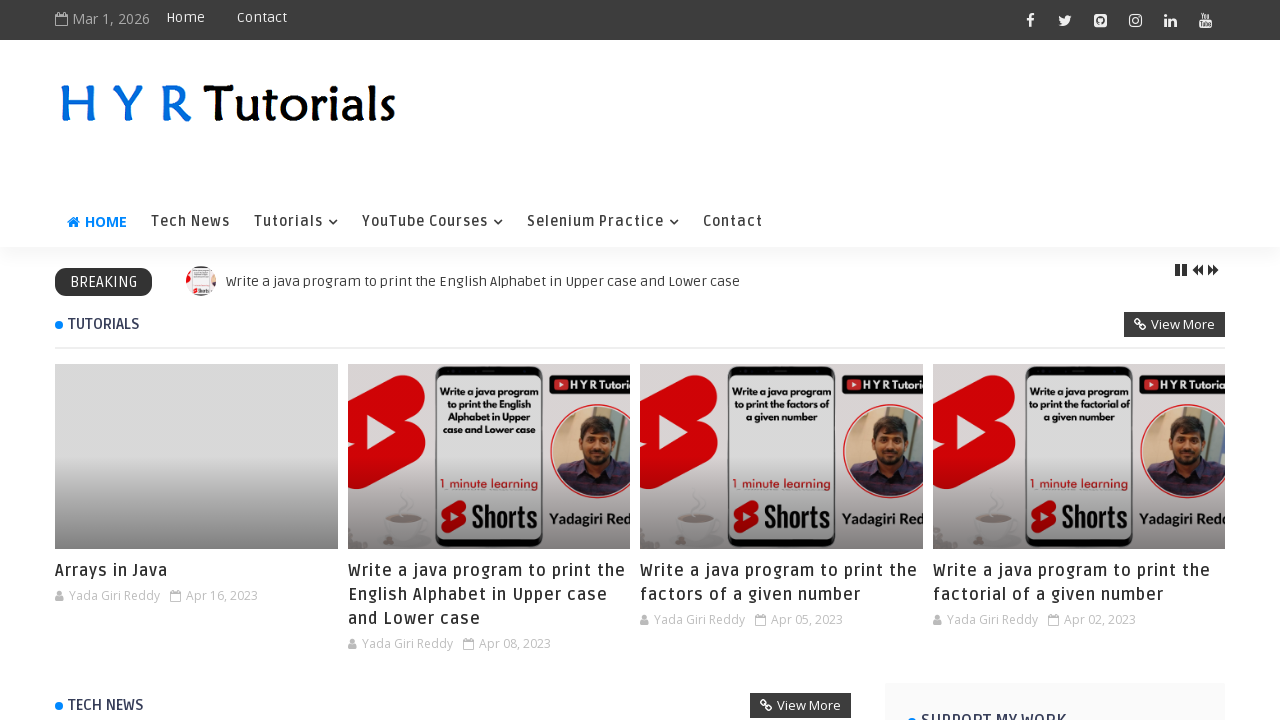

Clicked on 'Selenium Practice' link at (603, 222) on xpath=//a[contains(text(), 'Selenium Practice')]
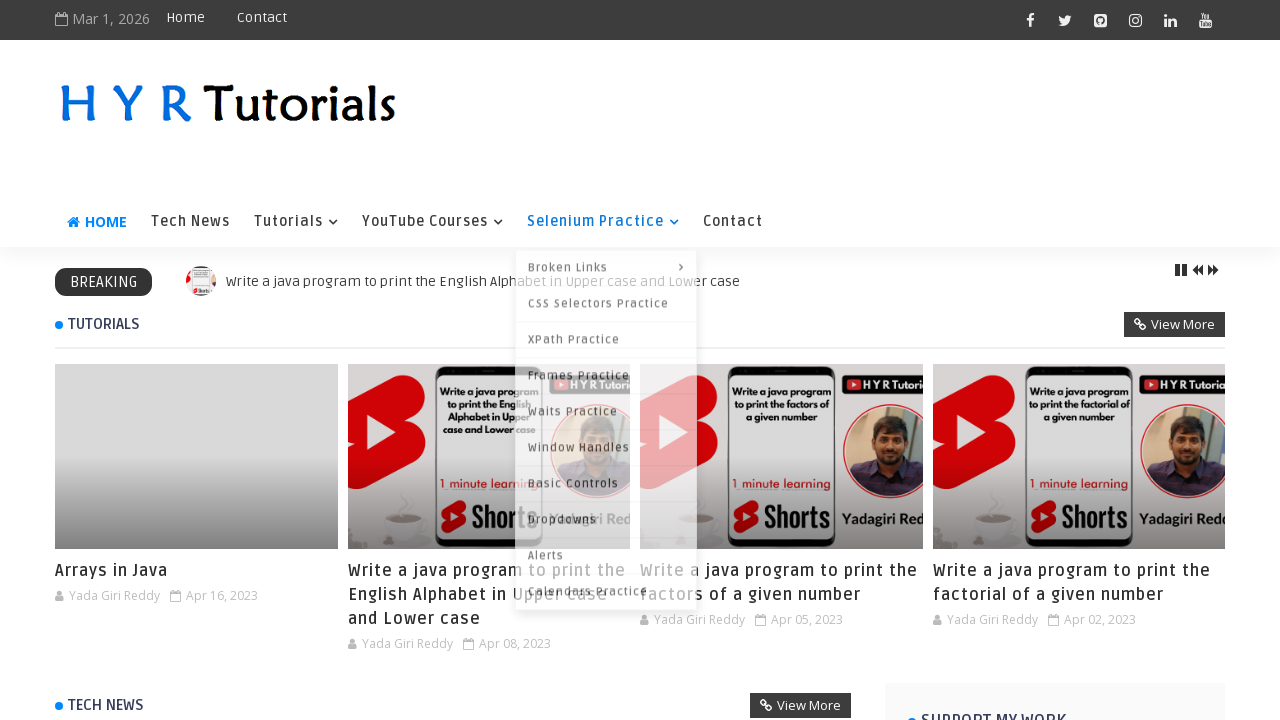

Waited for page to load (networkidle)
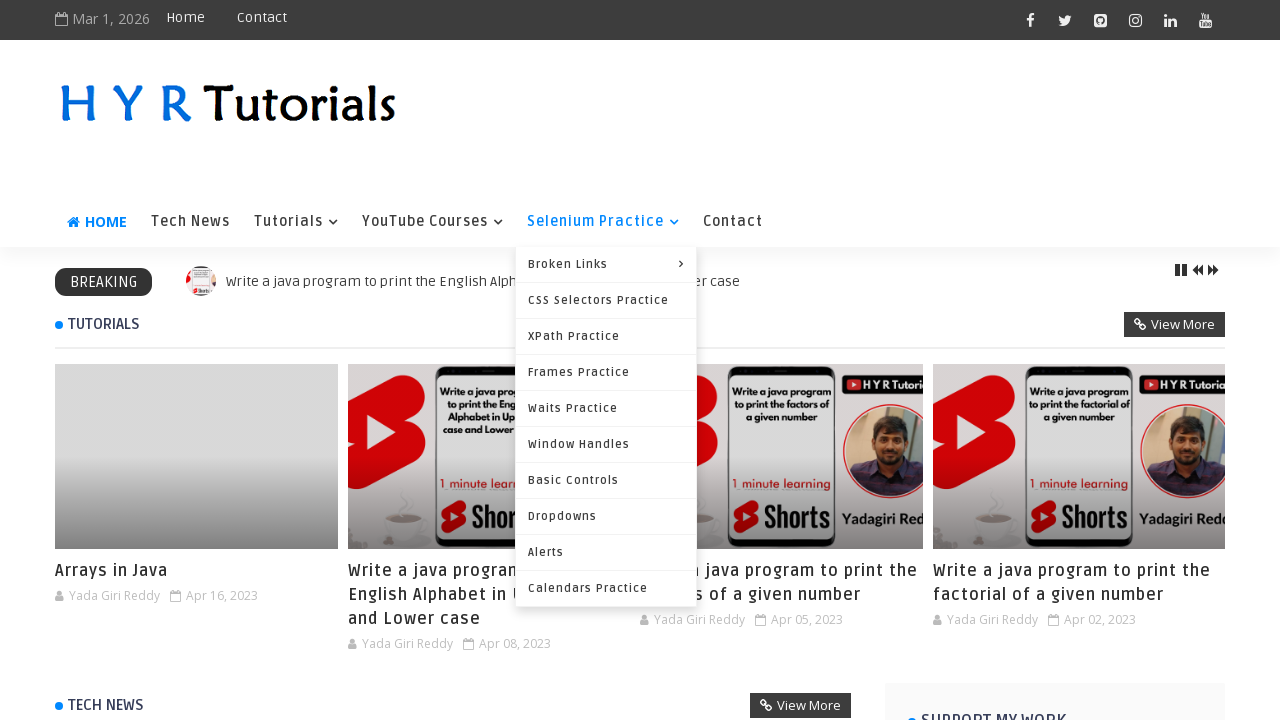

Clicked on 'XPath Practice' link at (606, 336) on xpath=//a[contains(text(), 'XPath Practice')]
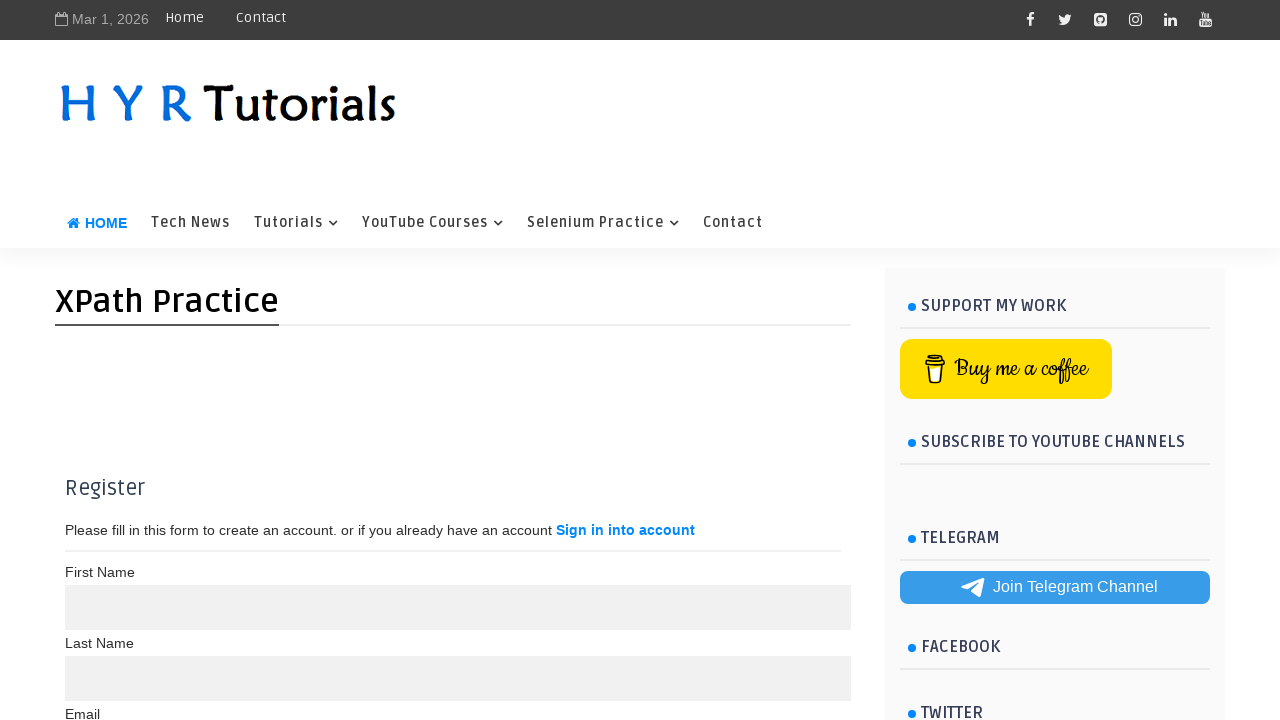

Waited for XPath Practice page to load (networkidle)
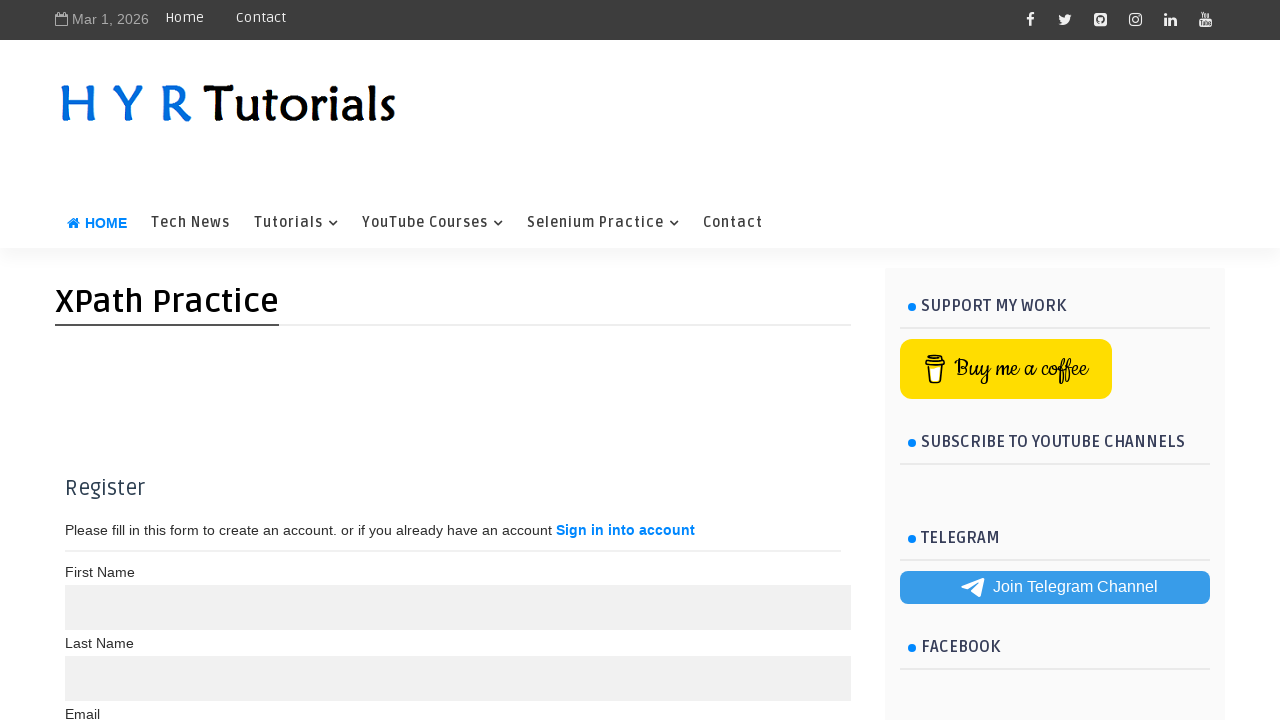

Filled email field with 'abc@gmail.com' using XPath following axis on //label[text()='Email']/following::input[1]
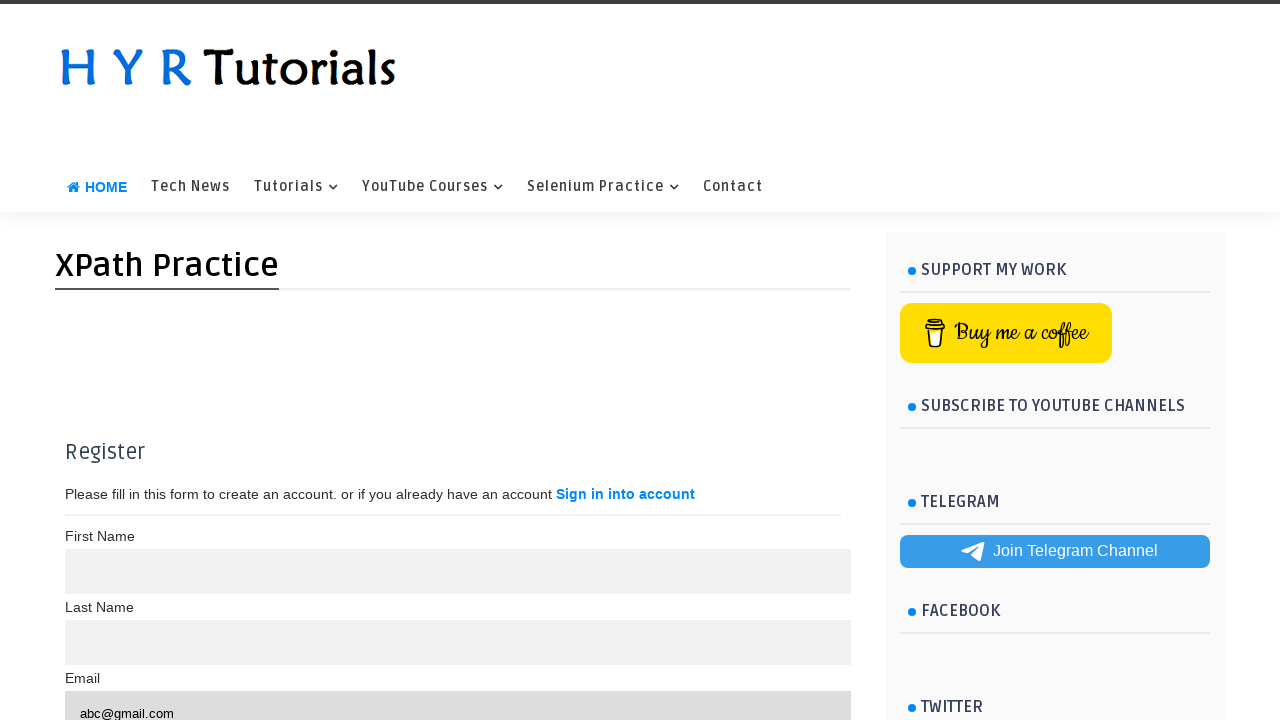

Filled first name field with 'Hello World!' using XPath child axis on //div[@class='container']/child::input[@type='text'][1]
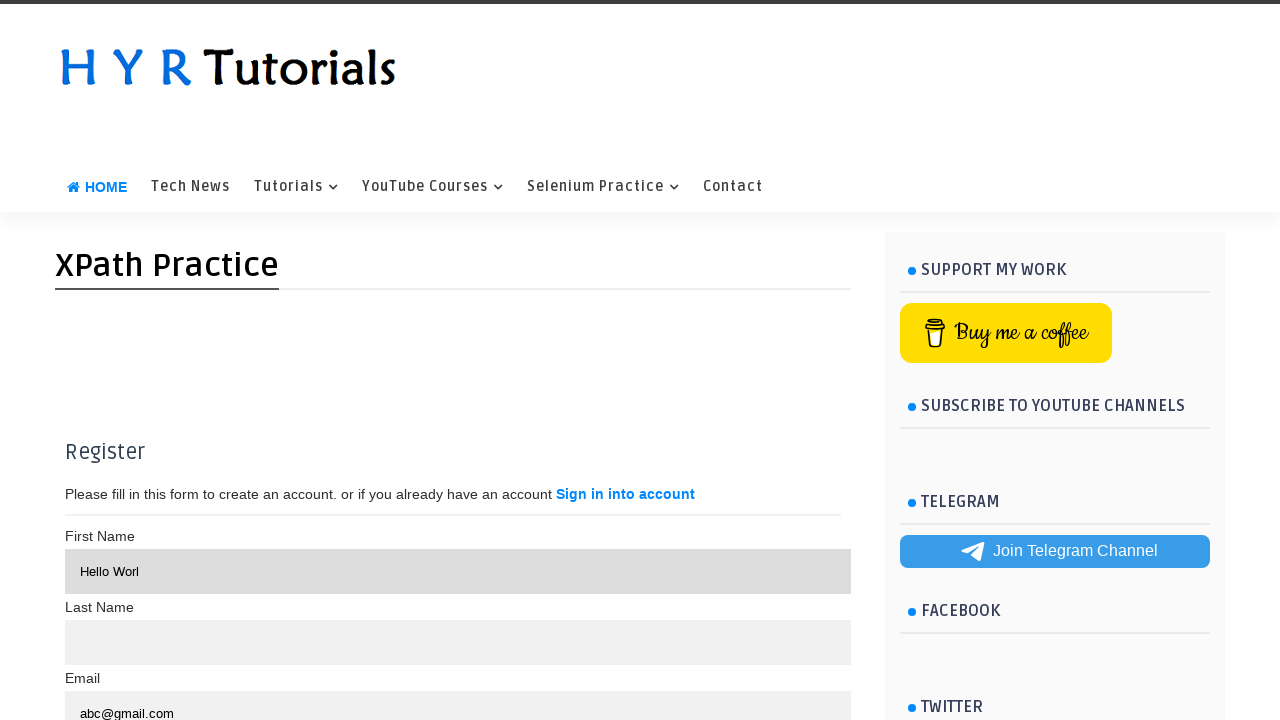

Scrolled page down to position 1200
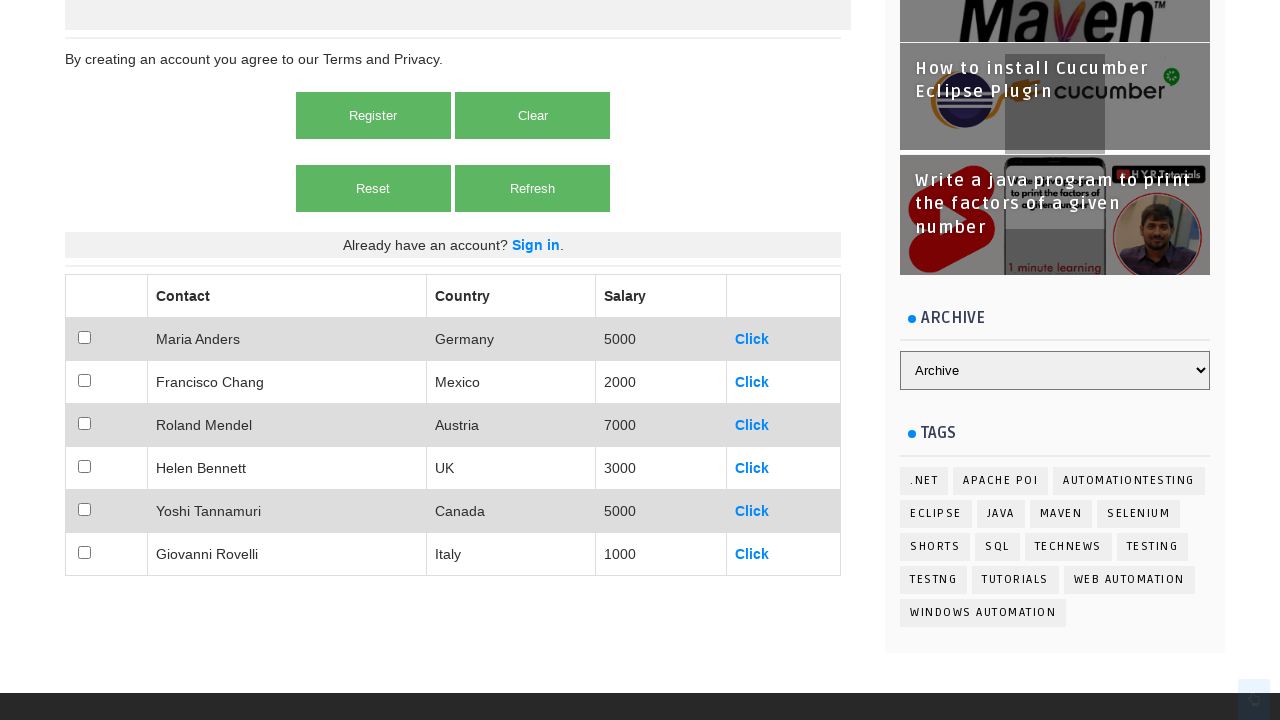

Clicked first button using XPath descendant axis at (373, 115) on xpath=//div[@class='container']/descendant::button[1]
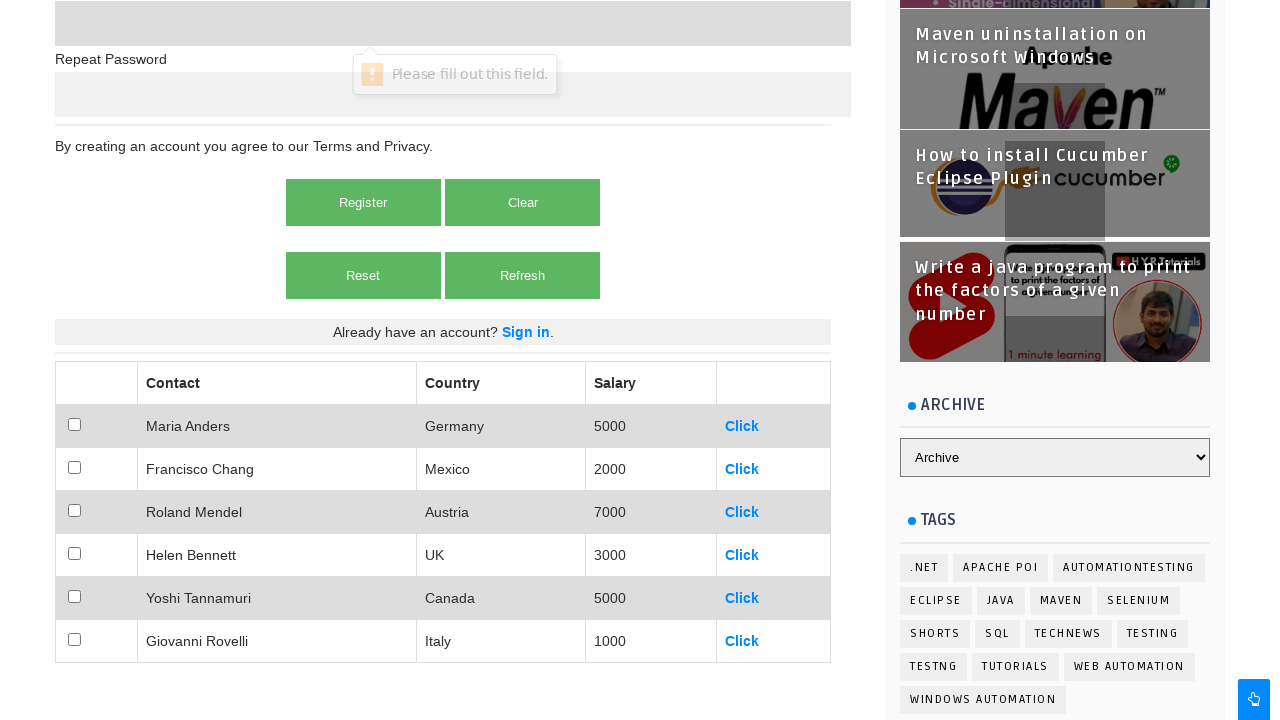

Clicked checkbox for Maria Anders row using XPath preceding-sibling axis at (74, 424) on xpath=//td[text()='Maria Anders']/preceding-sibling::td/child::input
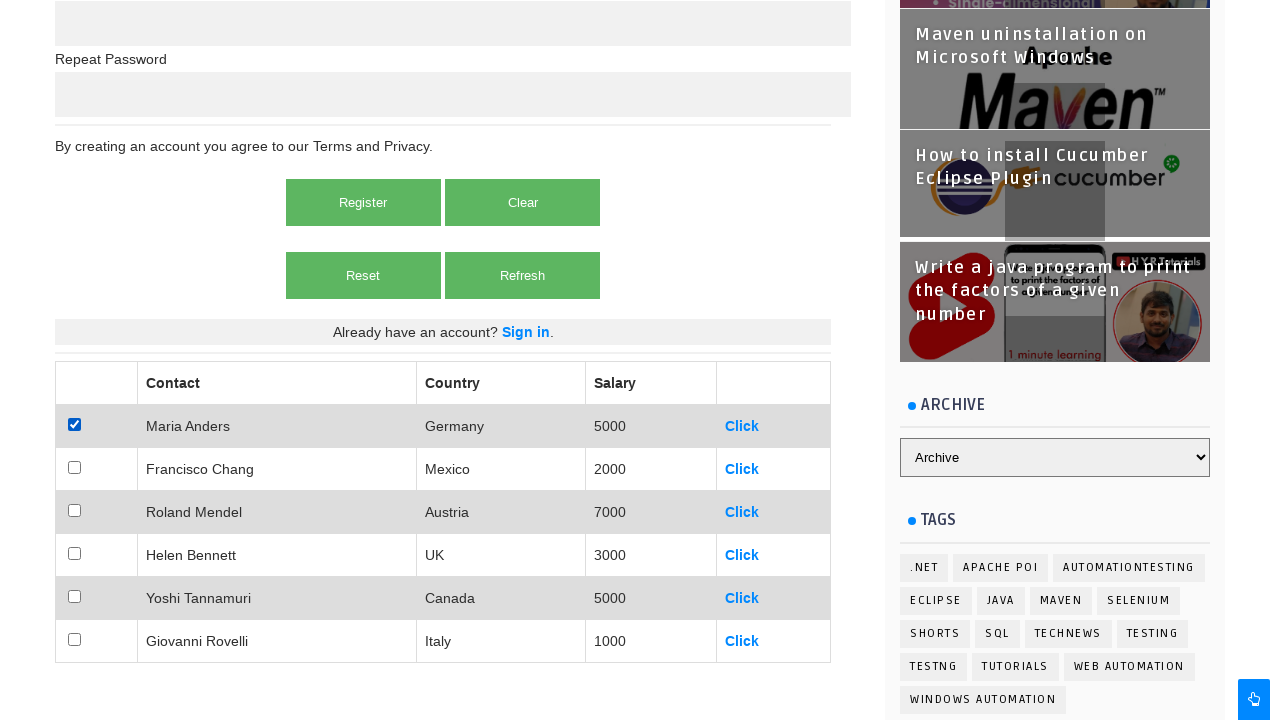

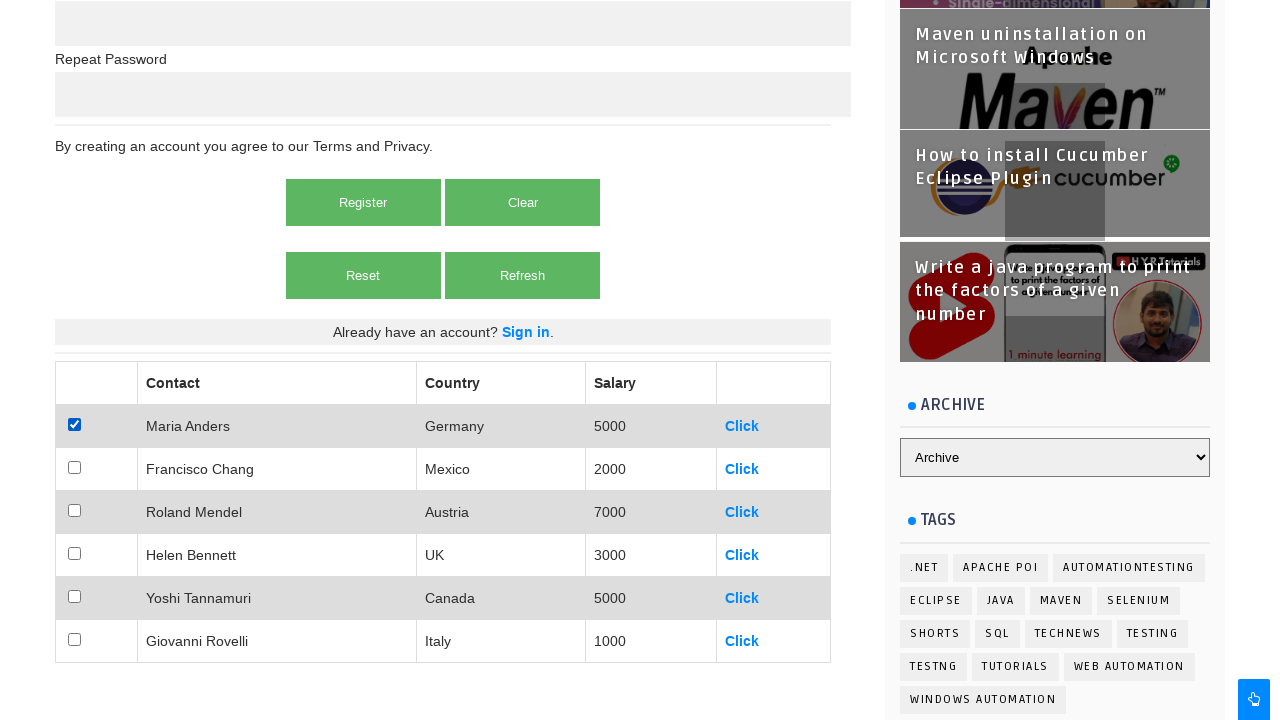